Tests dropdown selection by selecting different options from the dropdown menu

Starting URL: http://the-internet.herokuapp.com/dropdown

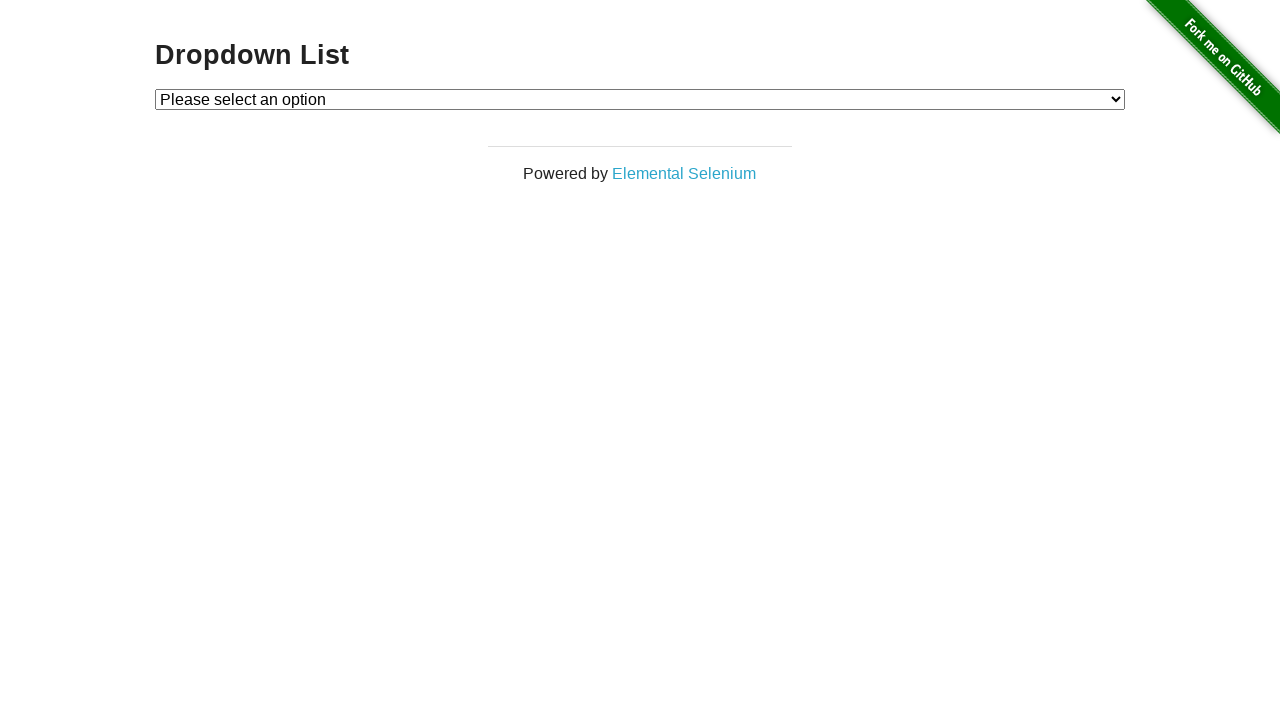

Dropdown element loaded on the page
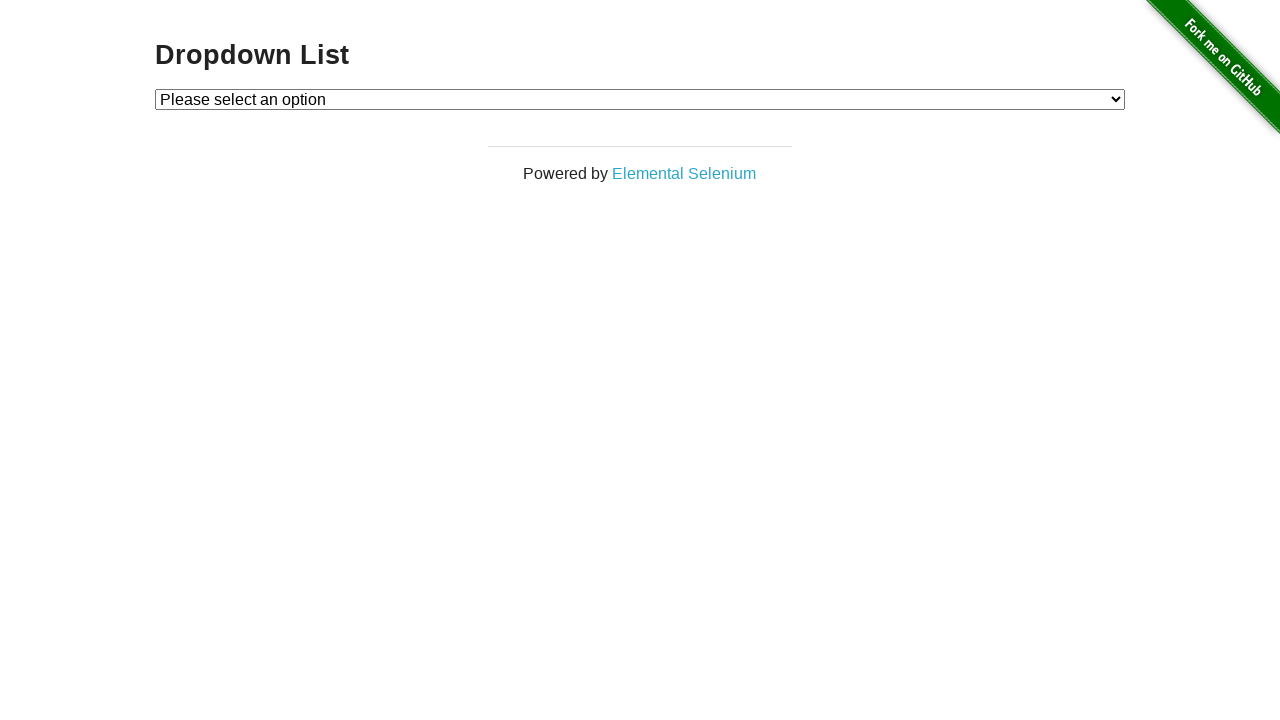

Selected Option 1 from dropdown menu on #dropdown
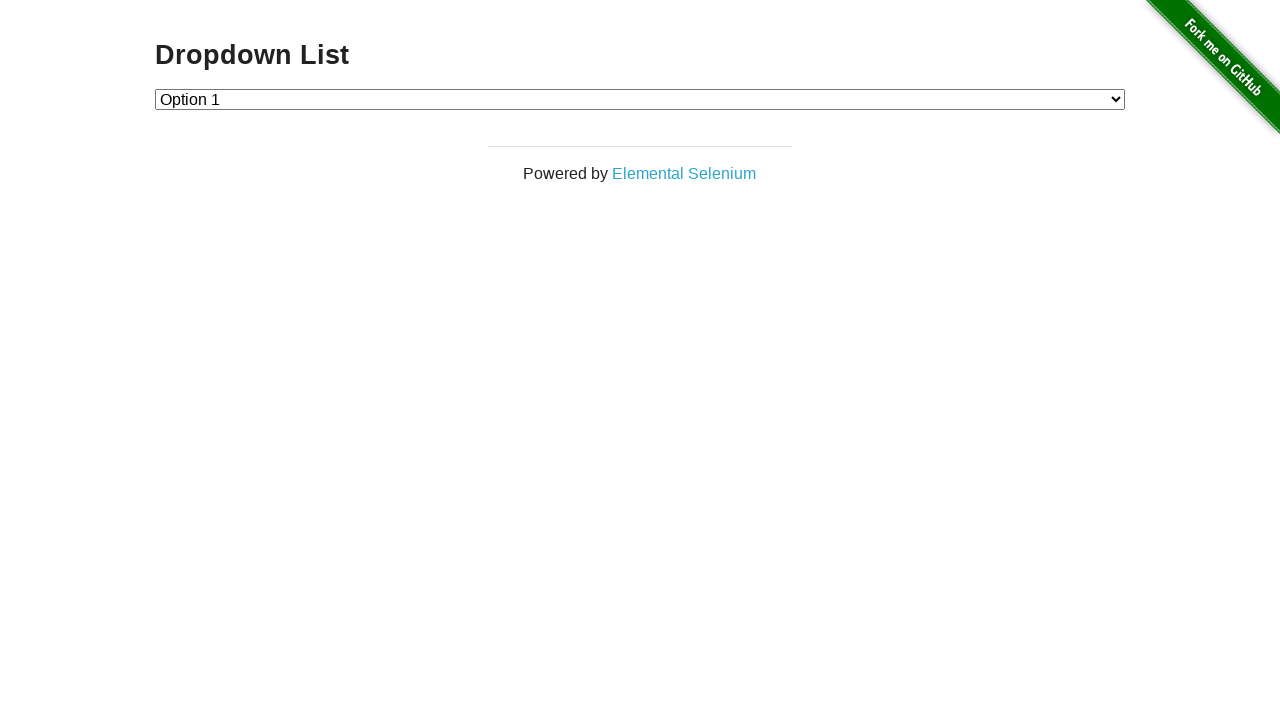

Selected Option 2 from dropdown menu on #dropdown
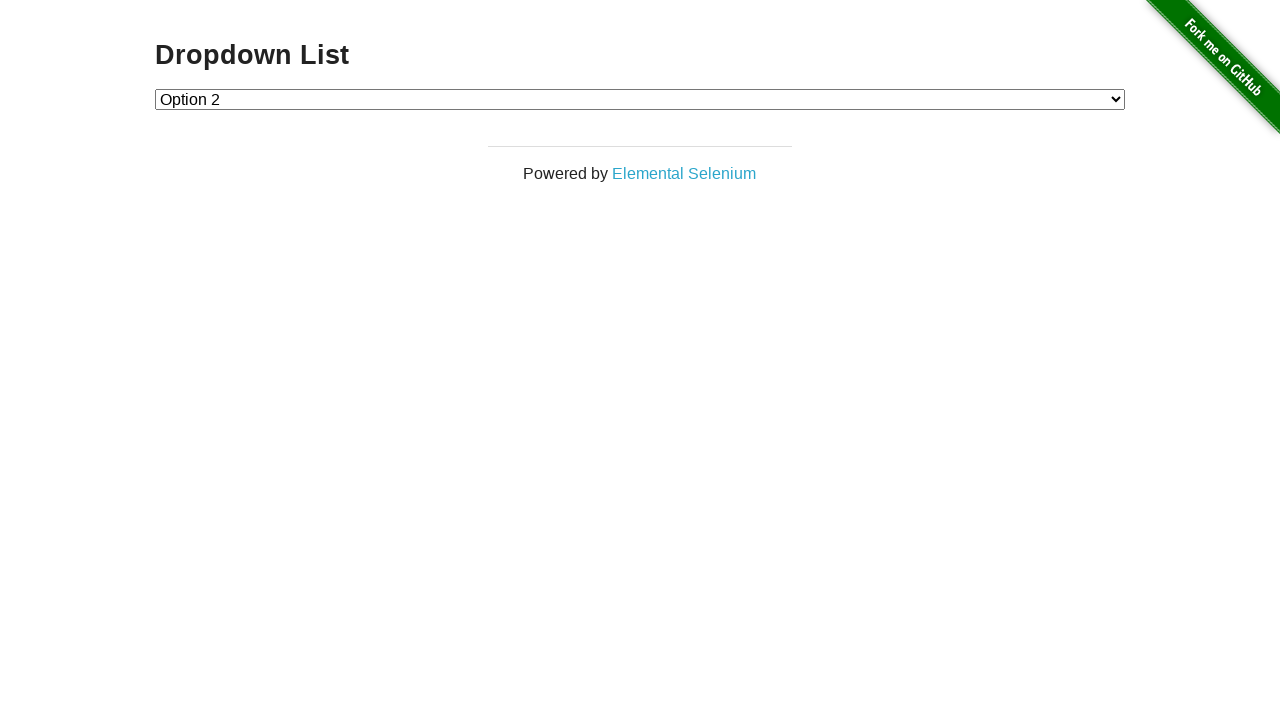

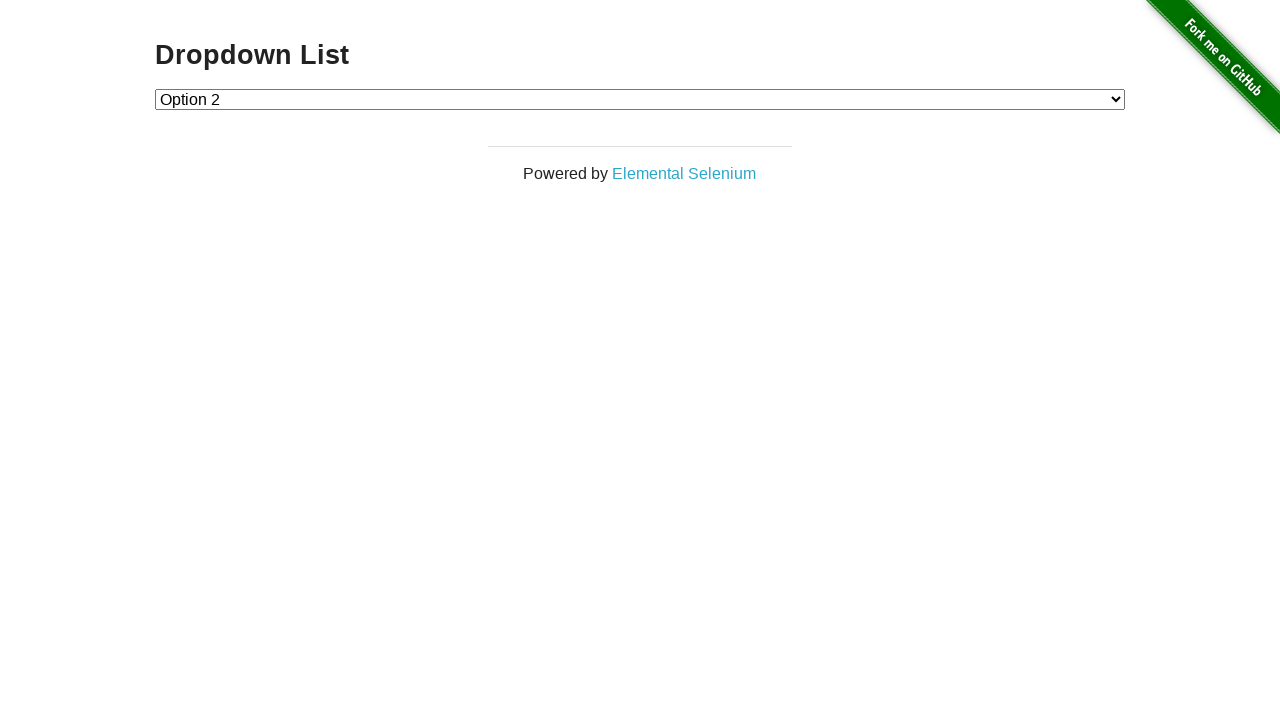